Tests that the todo counter displays the correct number of items as todos are added

Starting URL: https://demo.playwright.dev/todomvc

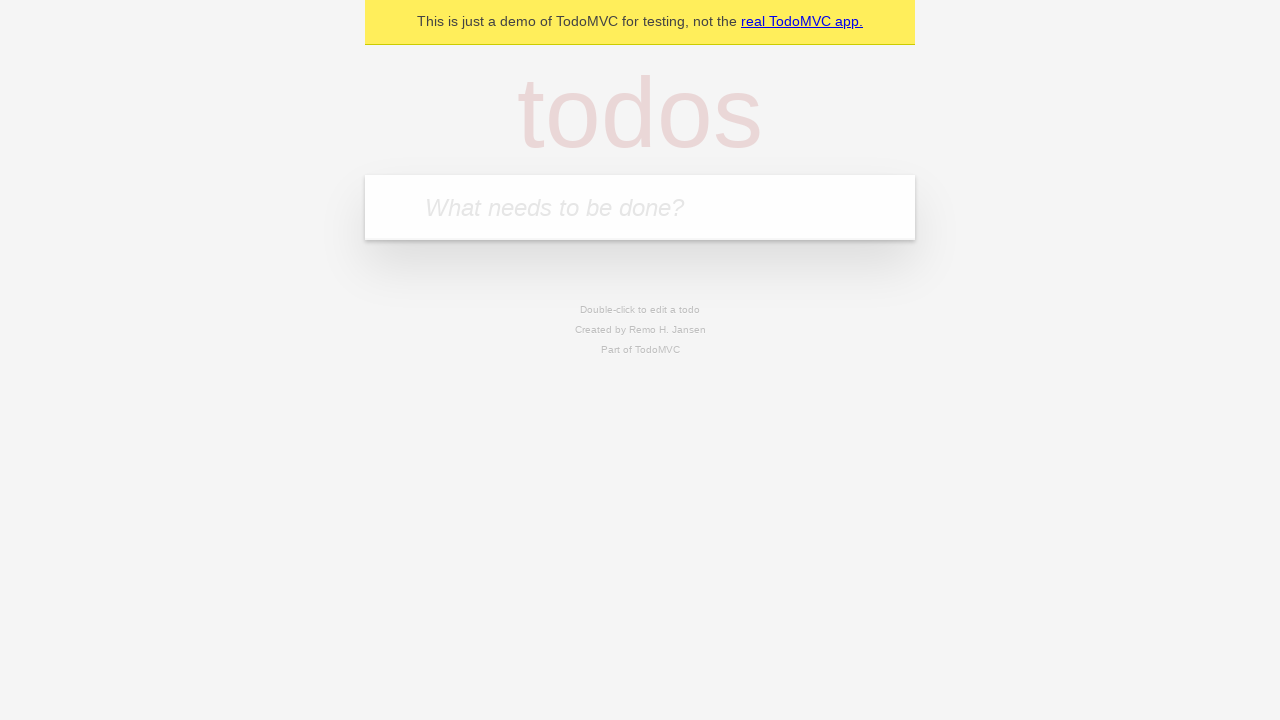

Filled todo input with 'buy some cheese' on internal:attr=[placeholder="What needs to be done?"i]
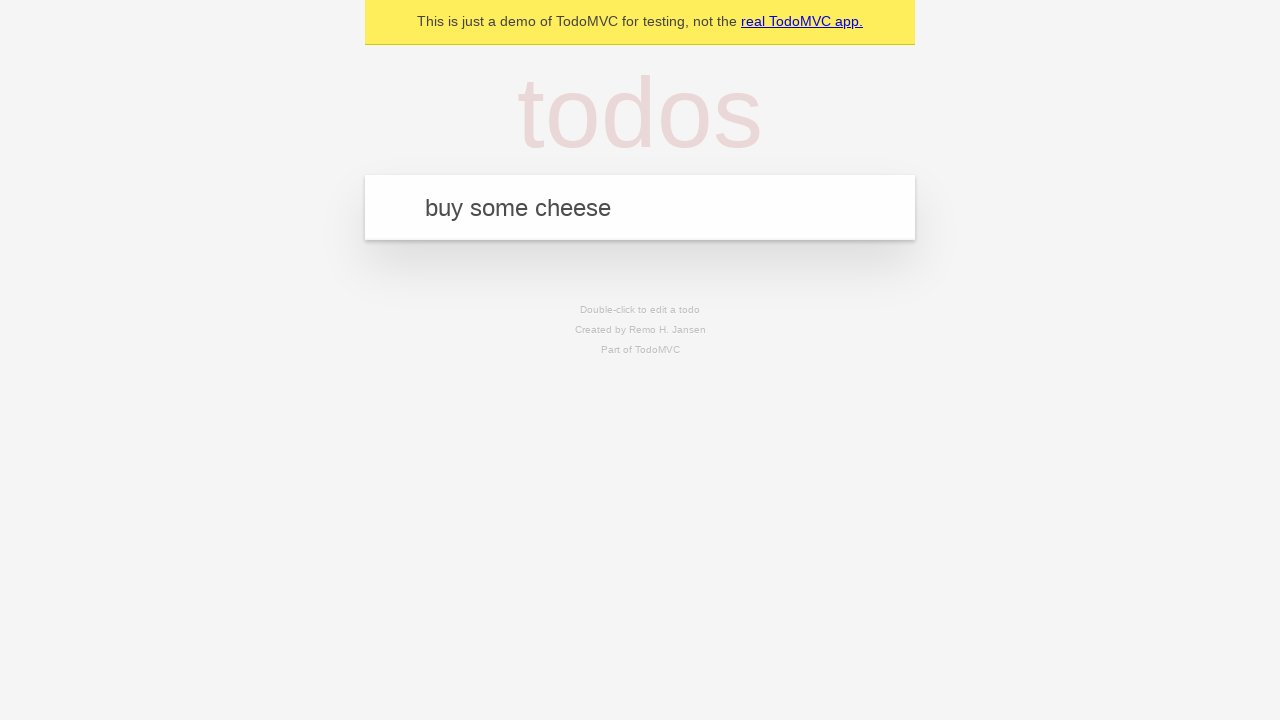

Pressed Enter to add first todo item on internal:attr=[placeholder="What needs to be done?"i]
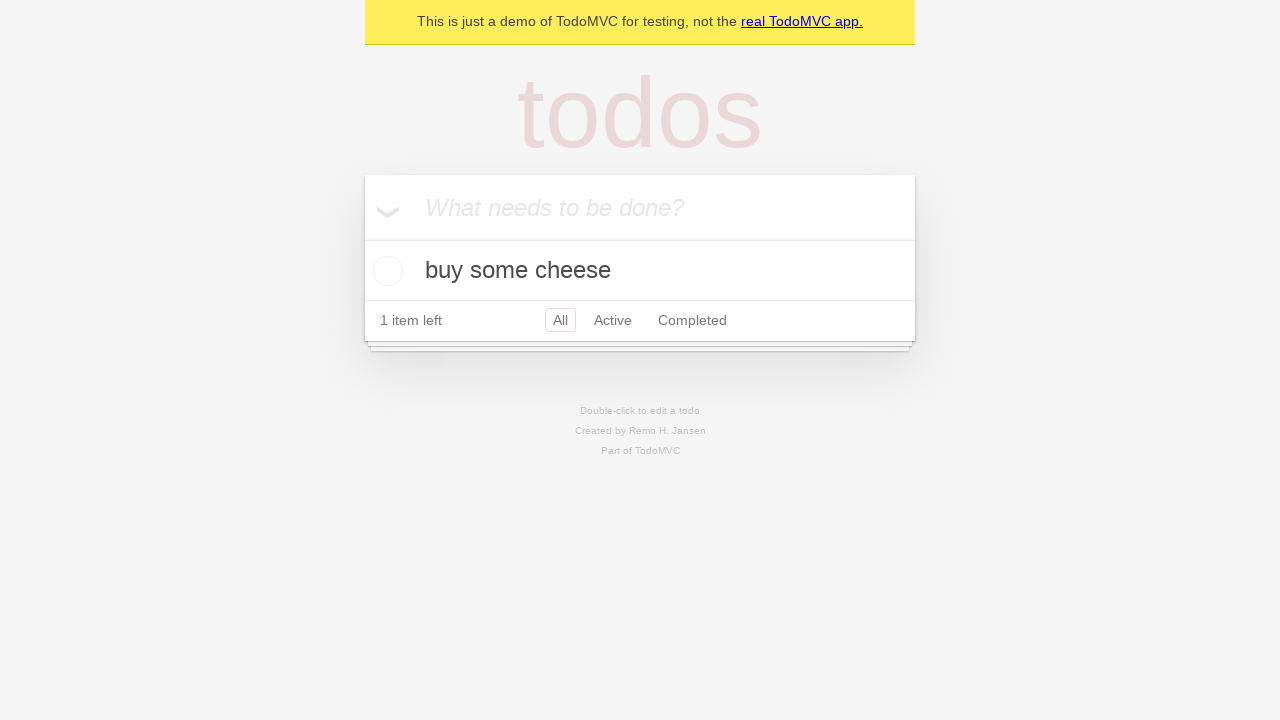

Todo counter element loaded after adding first item
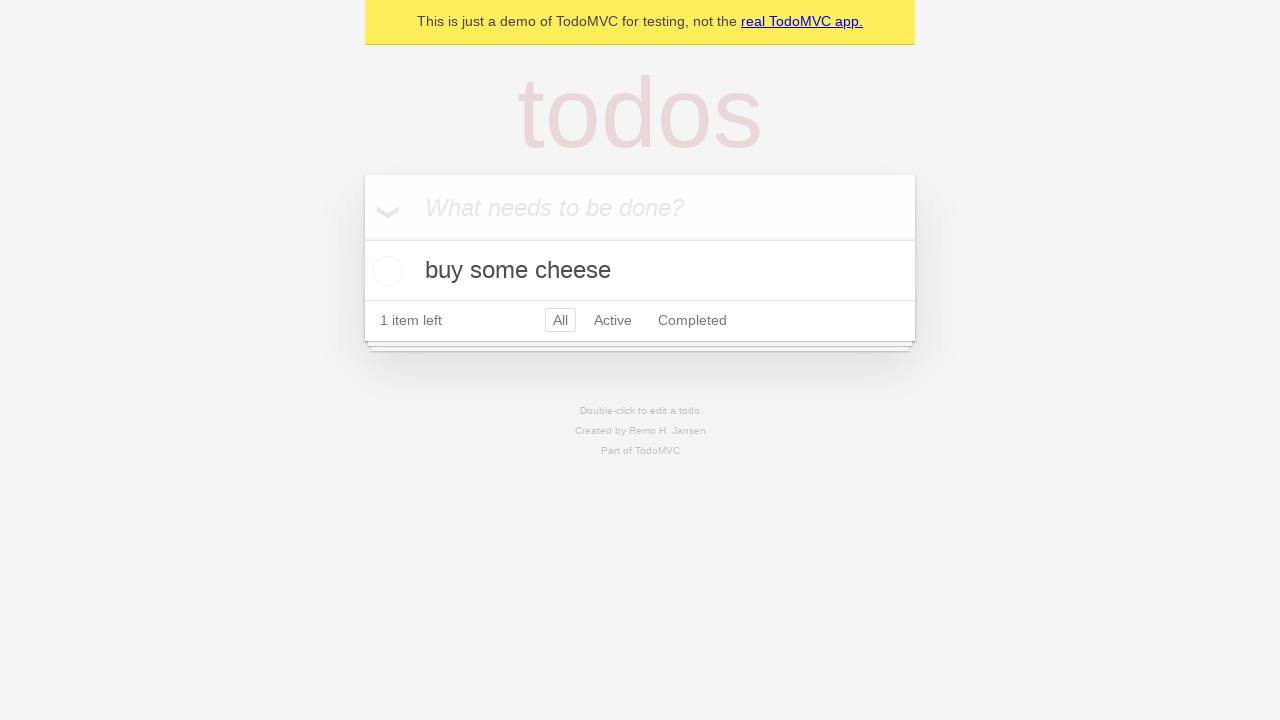

Filled todo input with 'feed the cat' on internal:attr=[placeholder="What needs to be done?"i]
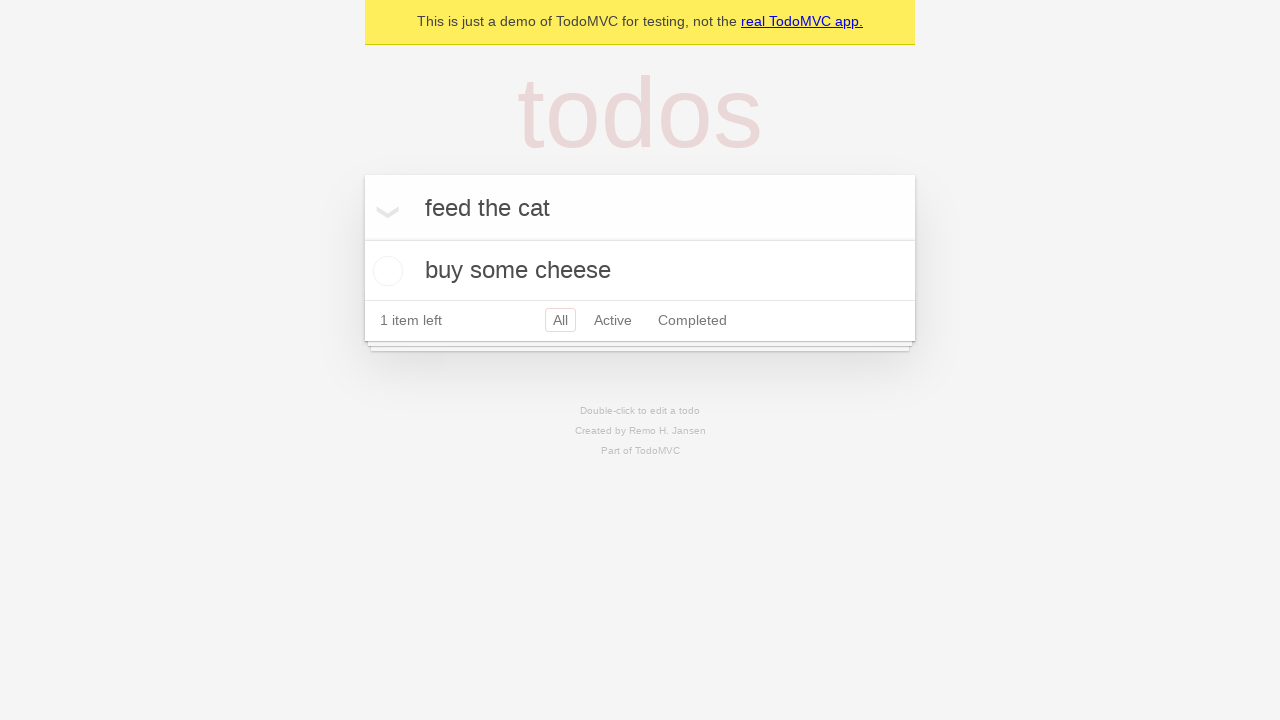

Pressed Enter to add second todo item on internal:attr=[placeholder="What needs to be done?"i]
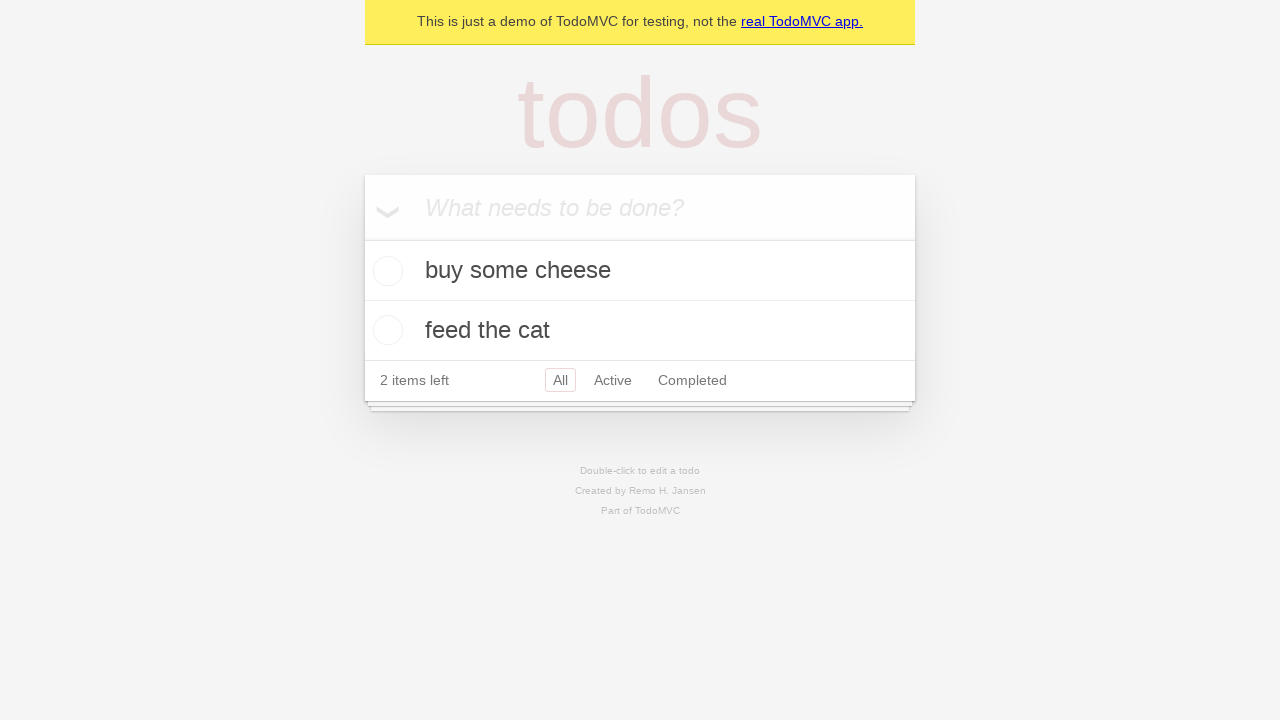

Counter now displays 2 items in todo list
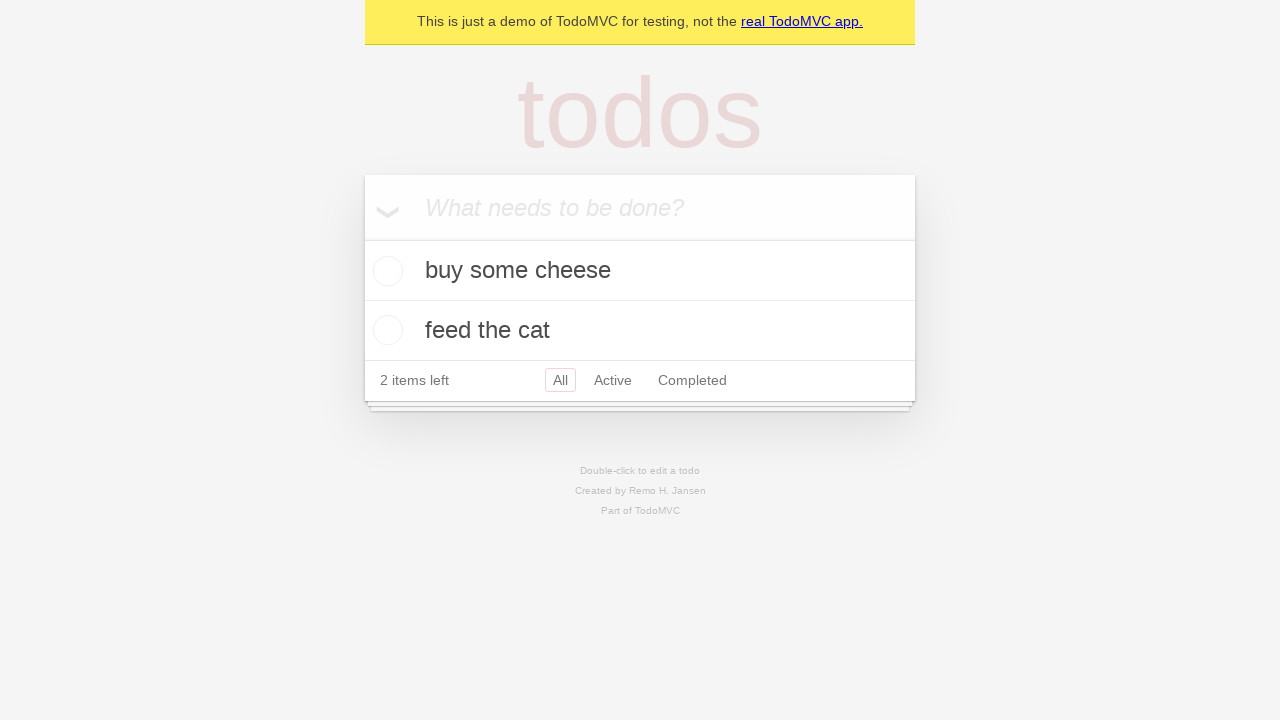

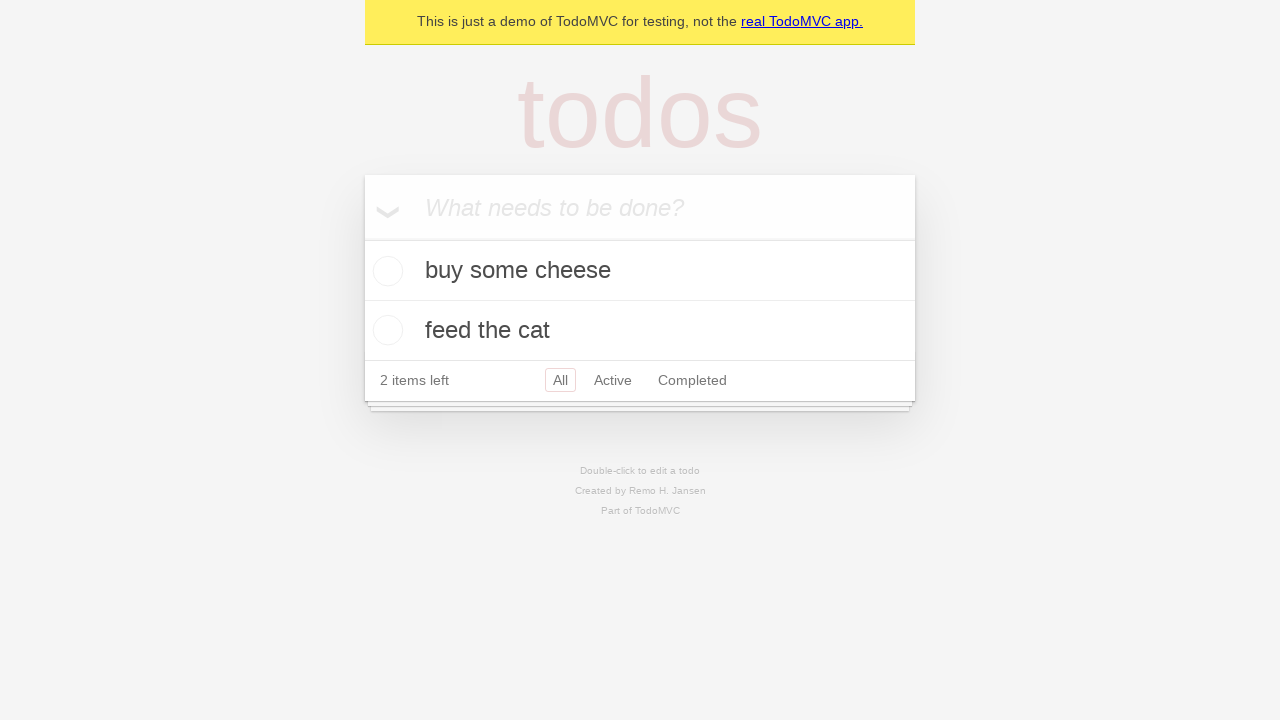